Navigates to SpiceJet website, maximizes the browser window, and verifies the page loads successfully.

Starting URL: https://www.spicejet.com/

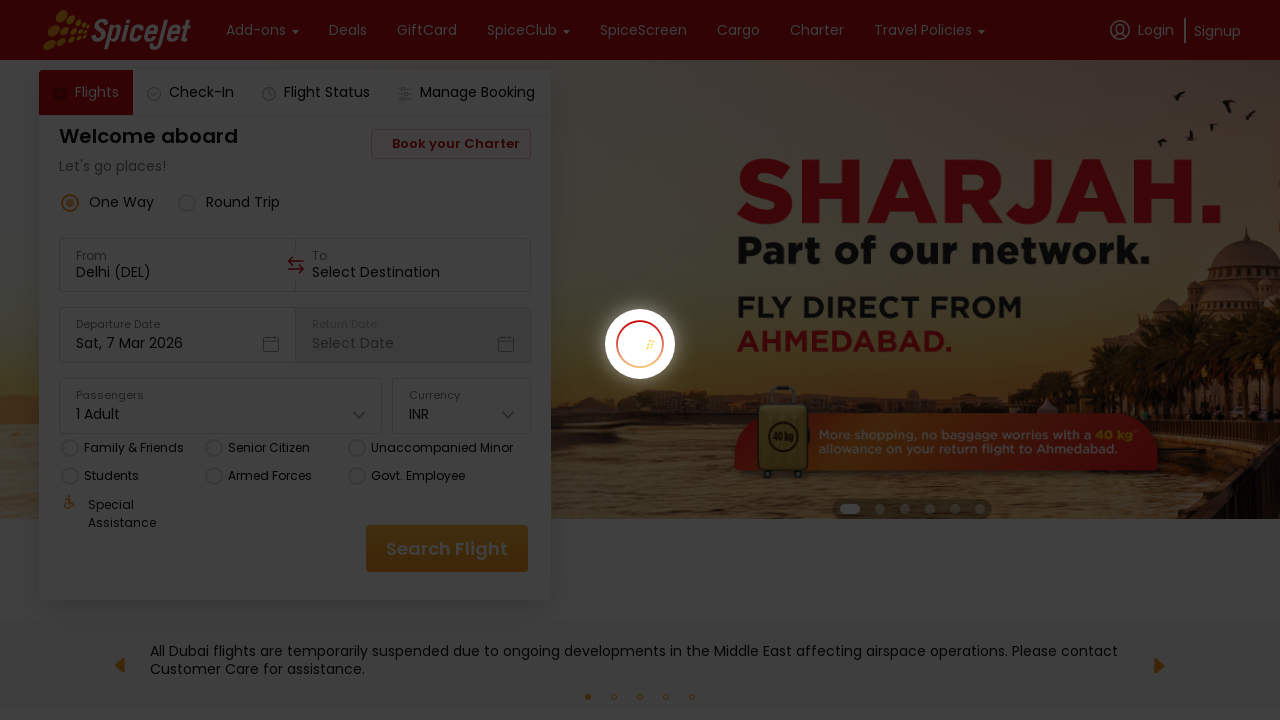

Waited for page to reach domcontentloaded state
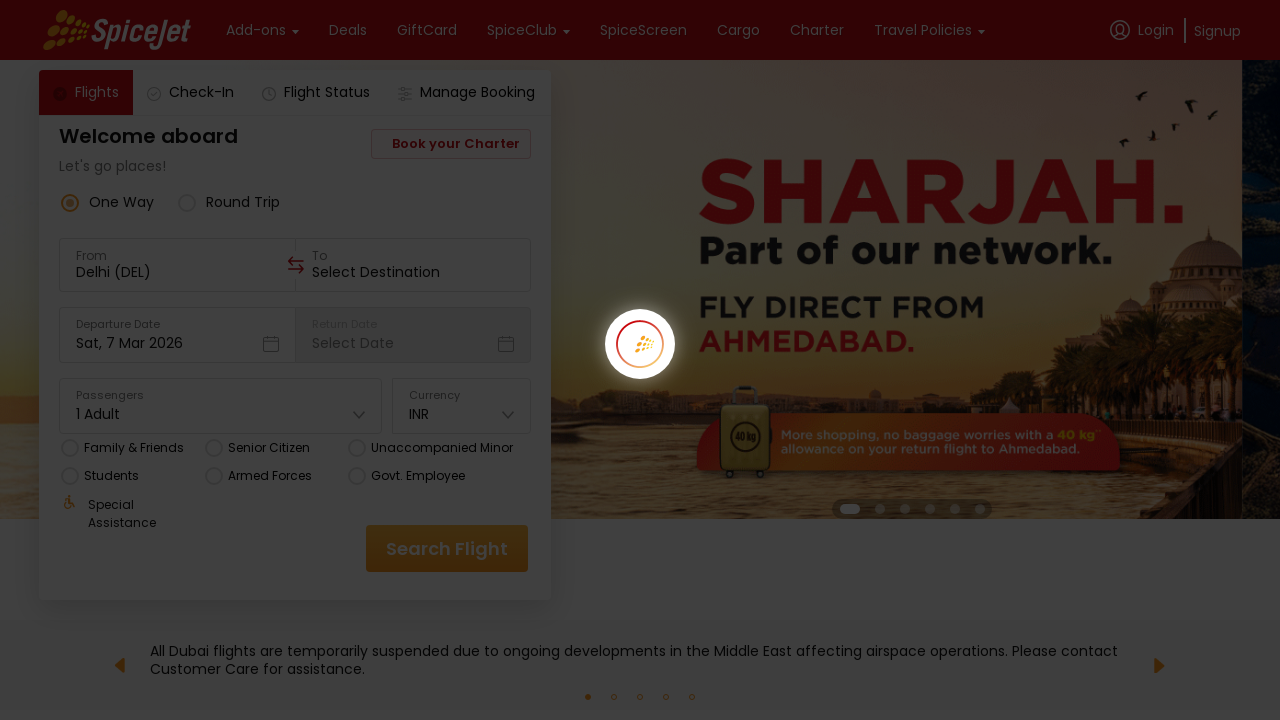

Verified body element is present on SpiceJet homepage
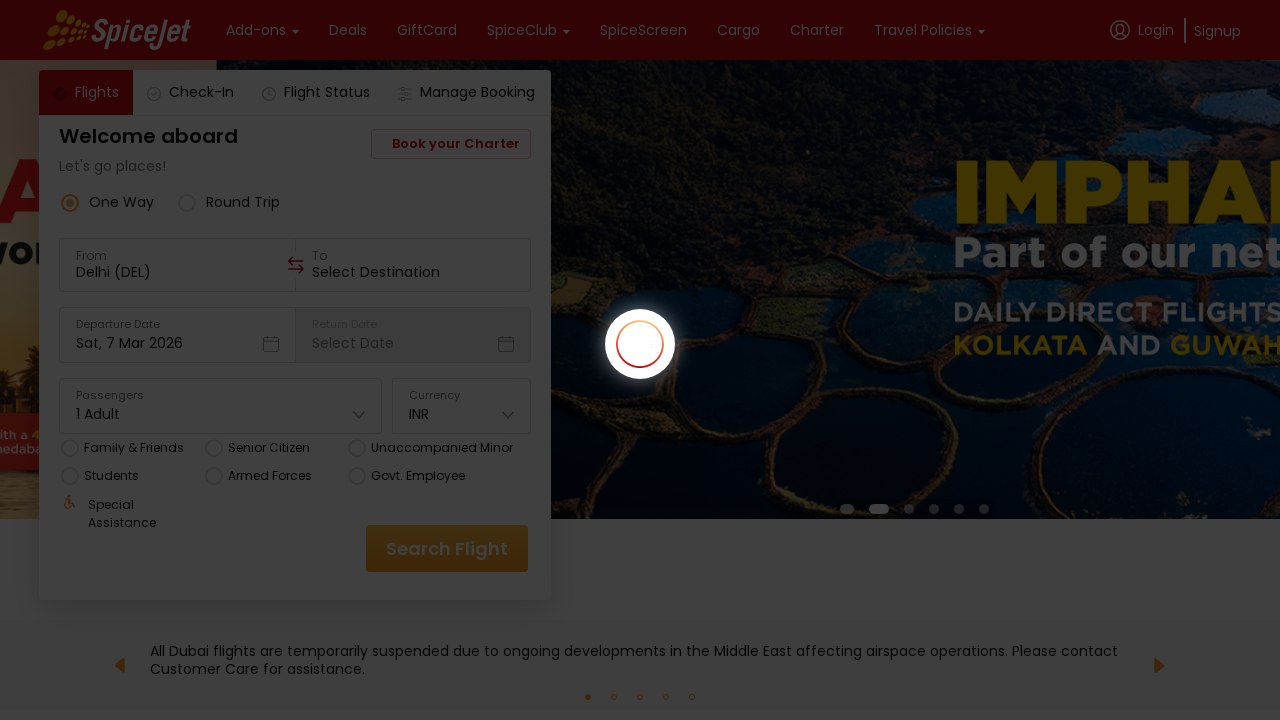

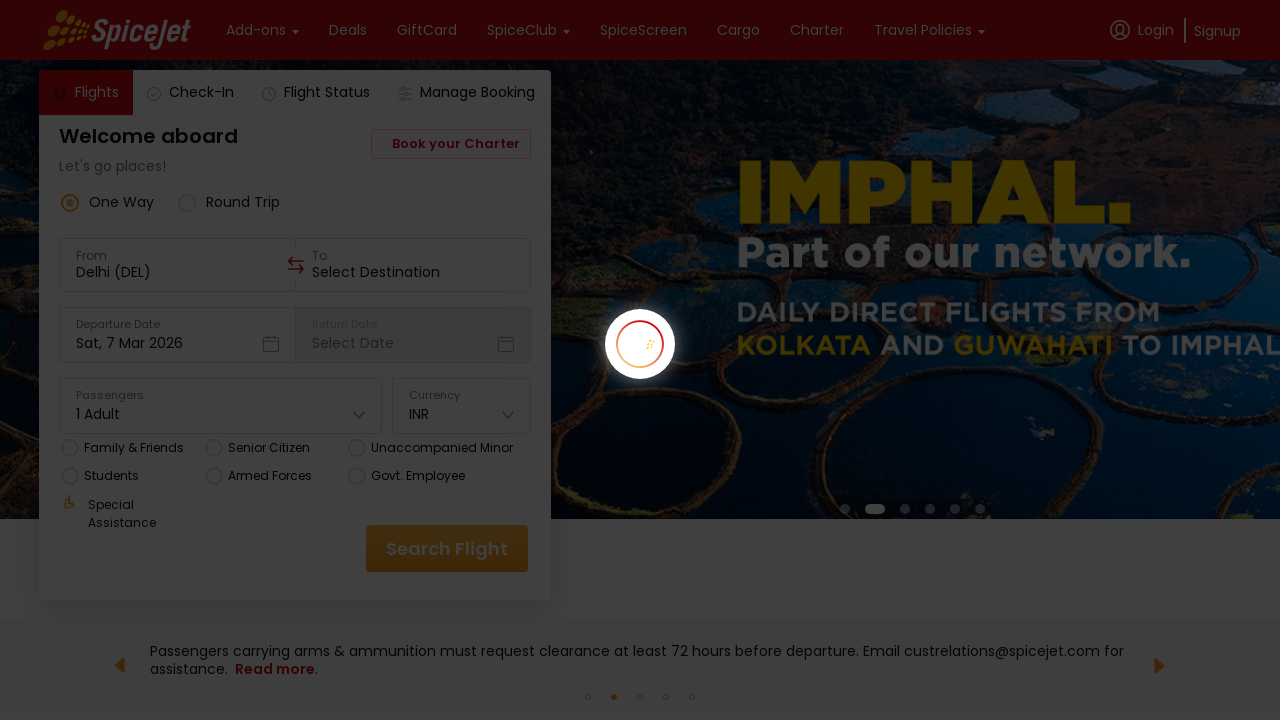